Tests jQuery combo tree dropdown by clicking on the input field and selecting multiple choices from the dropdown

Starting URL: https://www.jqueryscript.net/demo/Drop-Down-Combo-Tree/

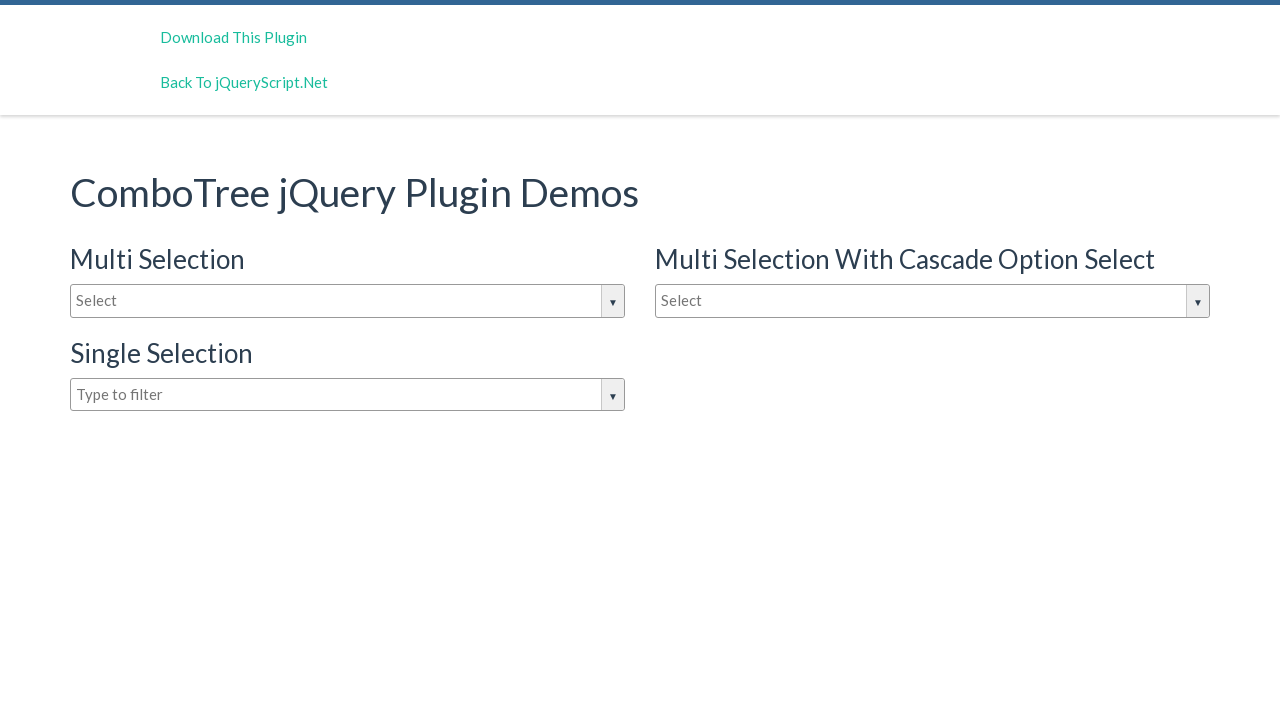

Clicked on the combo tree dropdown input field to open it at (348, 301) on #justAnInputBox
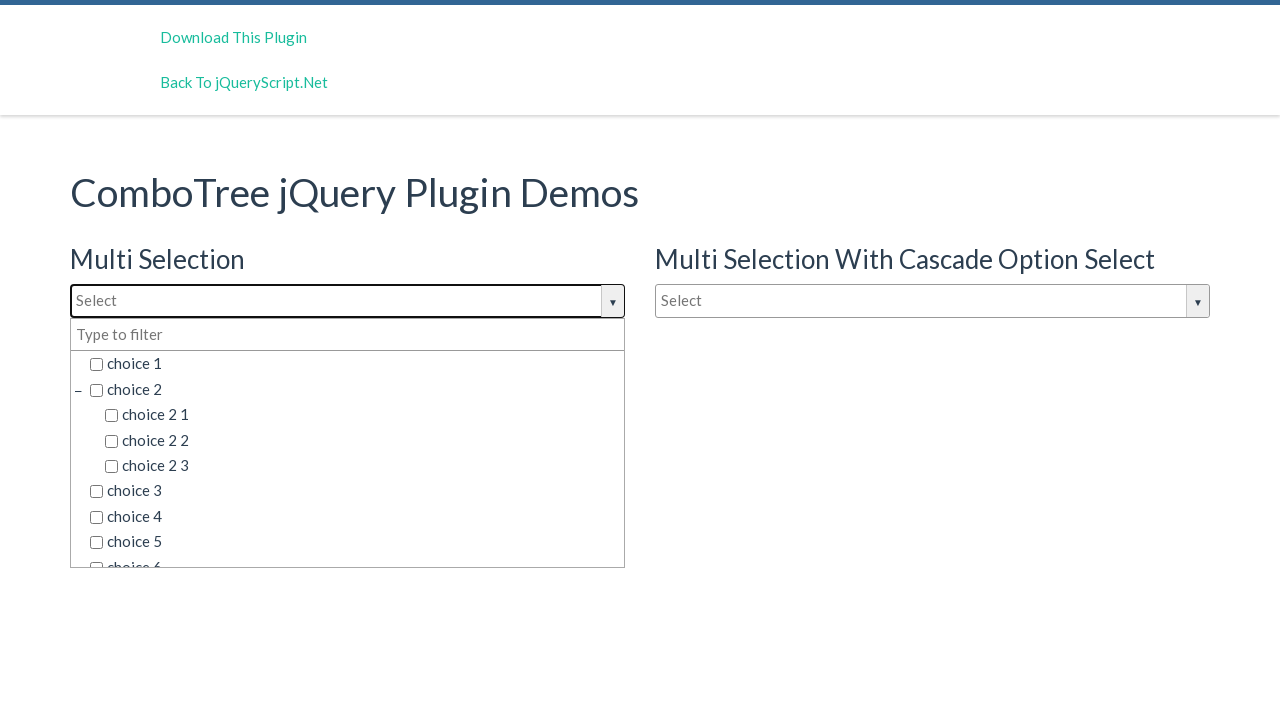

Dropdown choices appeared and are now visible
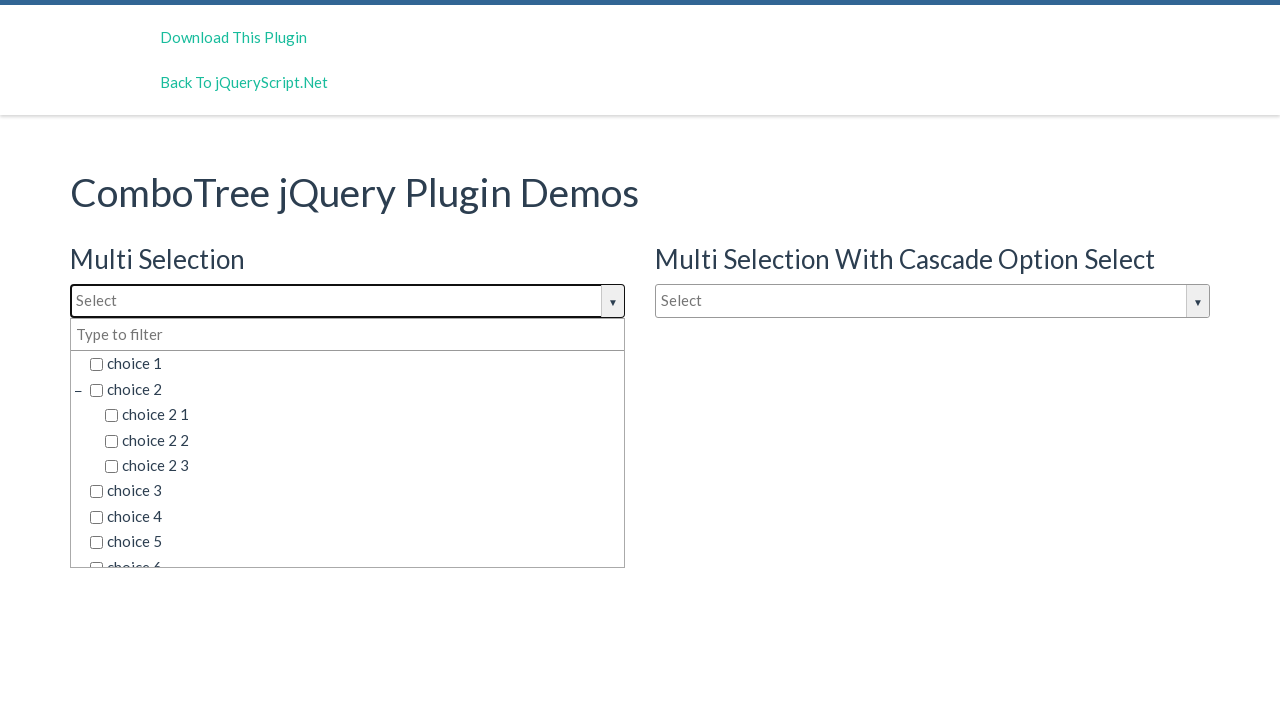

Selected 'choice 1' from the dropdown at (355, 364) on span.comboTreeItemTitle:has-text('choice 1')
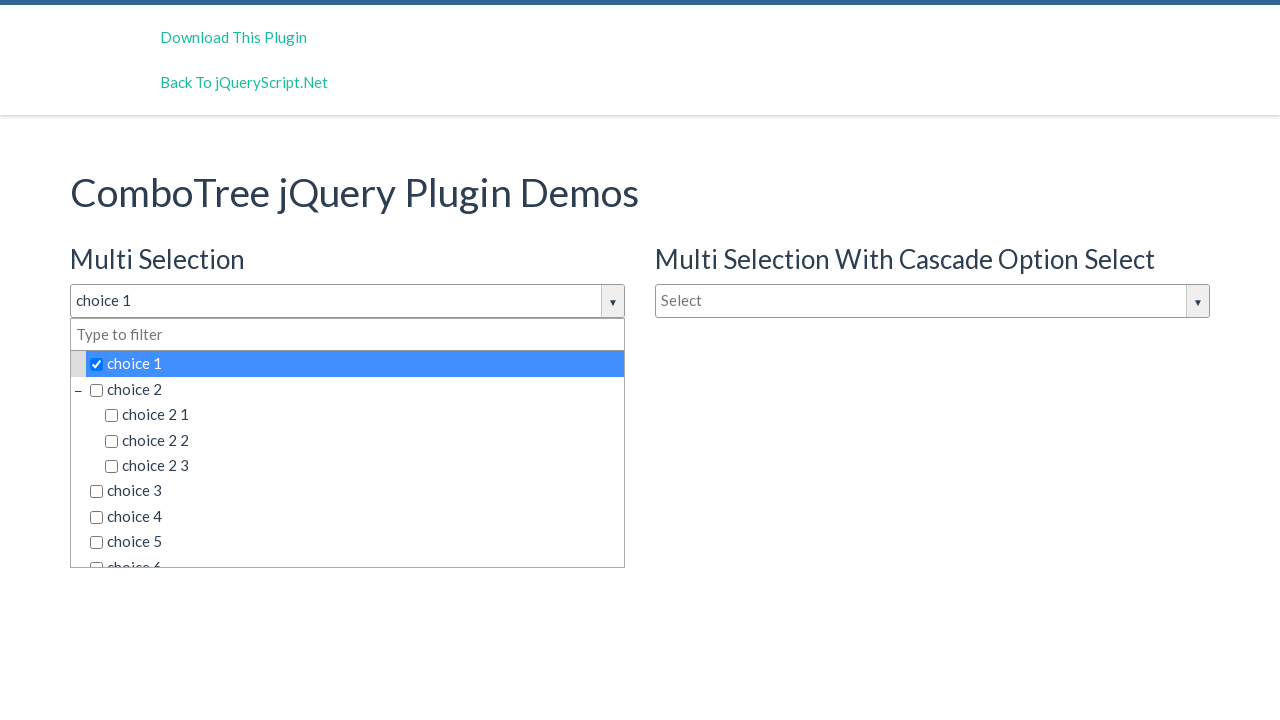

Selected 'choice 2' from the dropdown at (355, 389) on span.comboTreeItemTitle:has-text('choice 2')
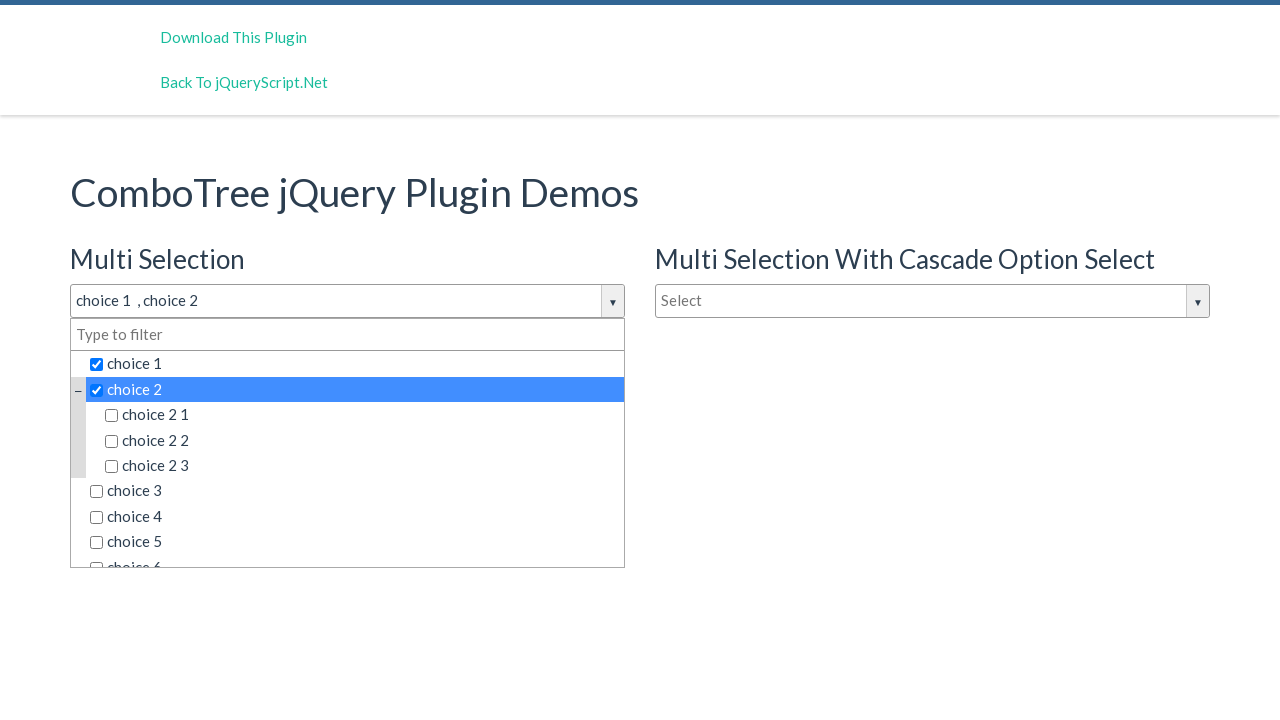

Selected 'choice 2 3' from the dropdown at (362, 466) on span.comboTreeItemTitle:has-text('choice 2 3')
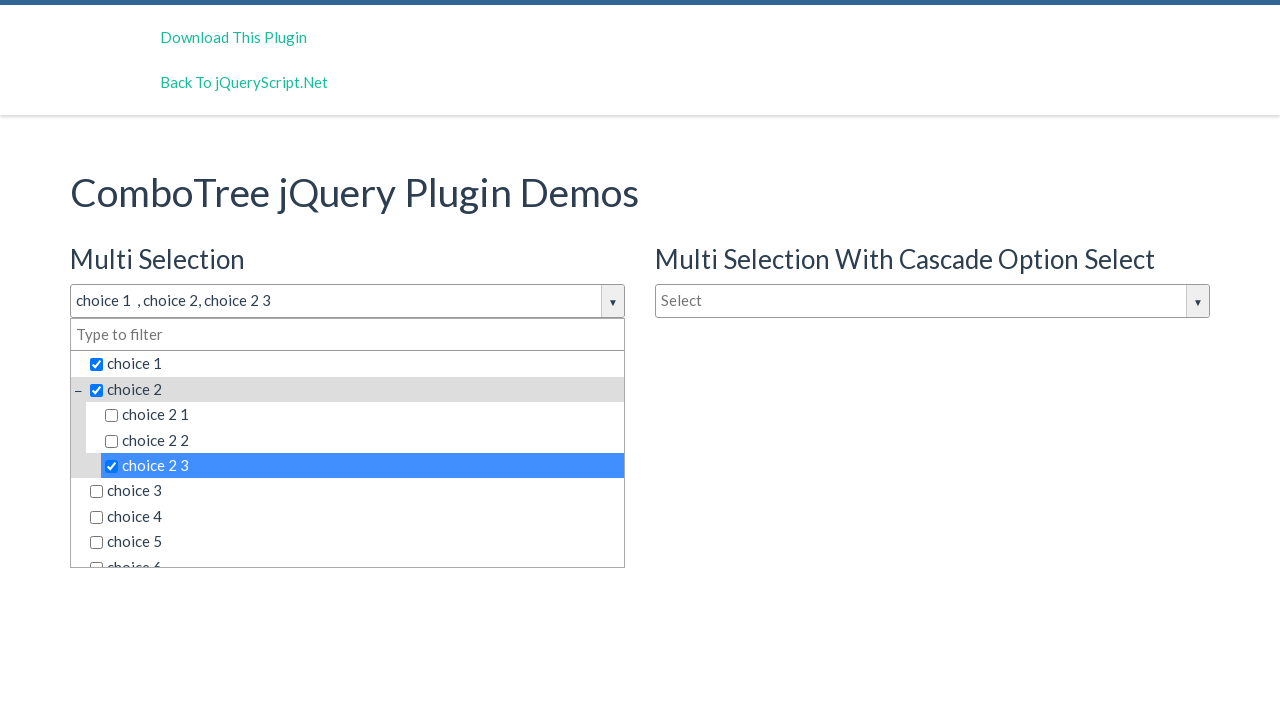

Selected 'choice 7' from the dropdown at (355, 554) on span.comboTreeItemTitle:has-text('choice 7')
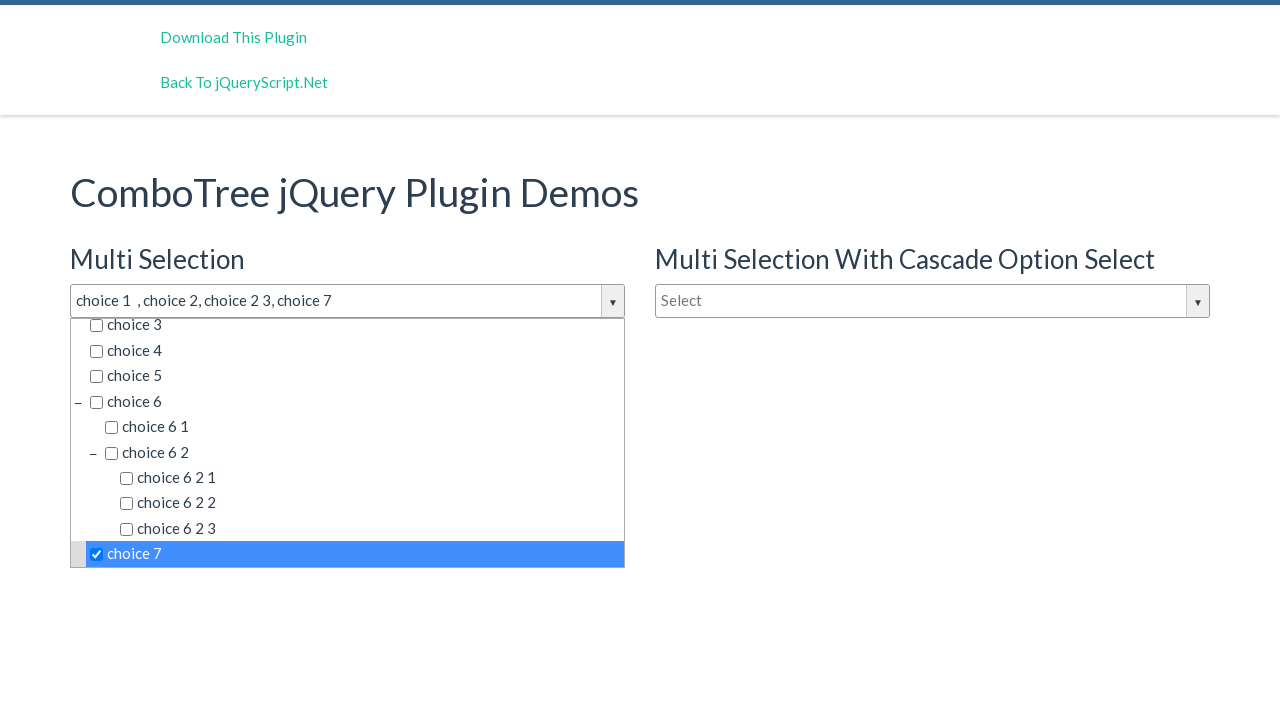

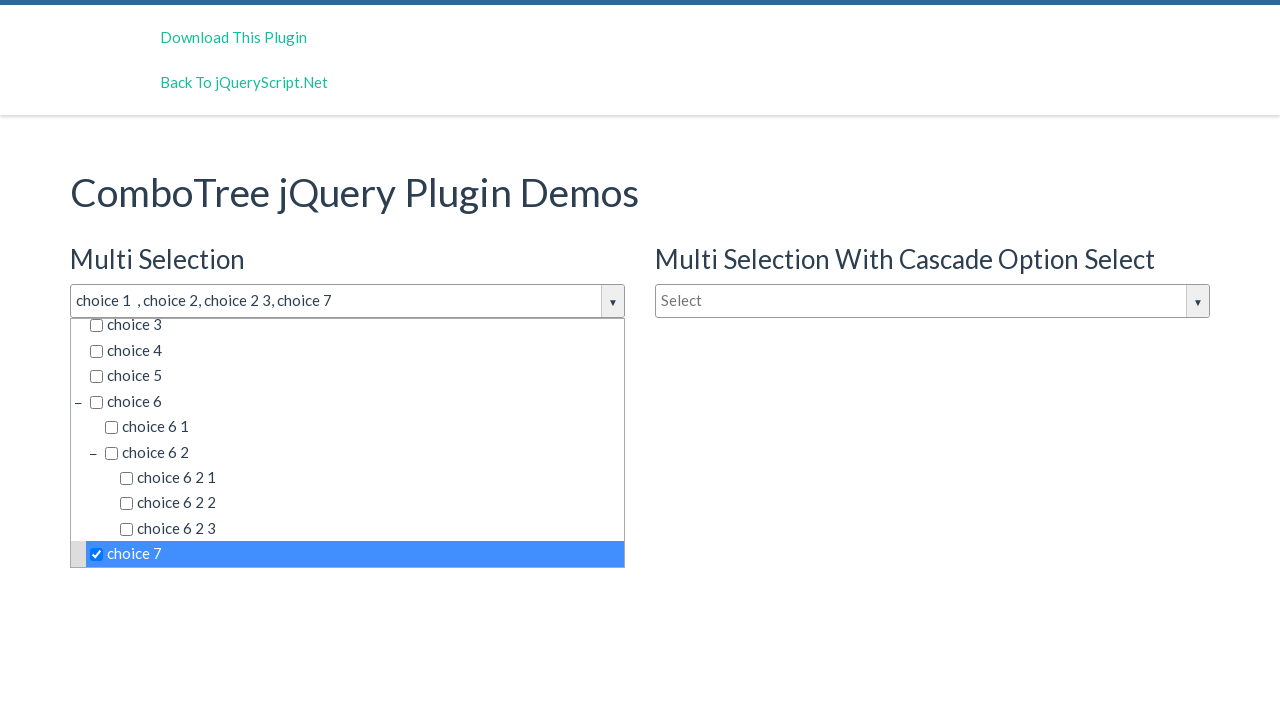